Tests unmarking todo items as complete by unchecking their checkboxes

Starting URL: https://demo.playwright.dev/todomvc

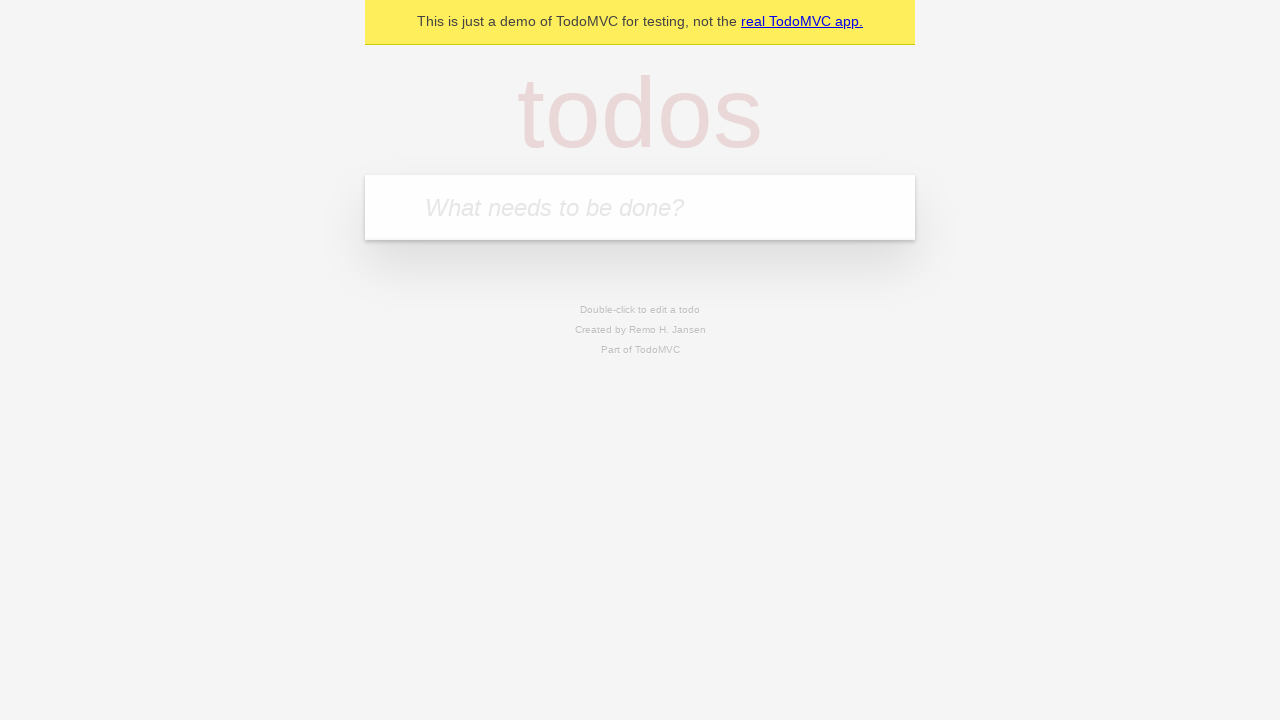

Filled todo input with 'buy some cheese' on internal:attr=[placeholder="What needs to be done?"i]
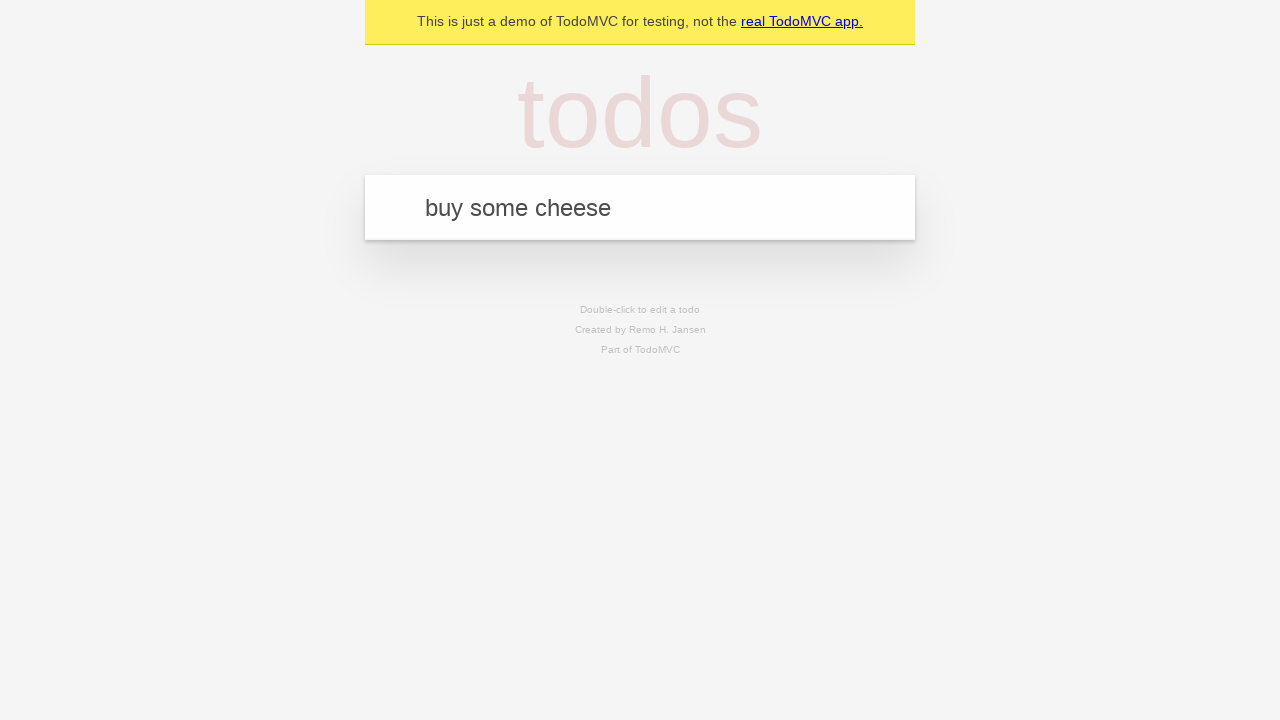

Pressed Enter to add first todo item on internal:attr=[placeholder="What needs to be done?"i]
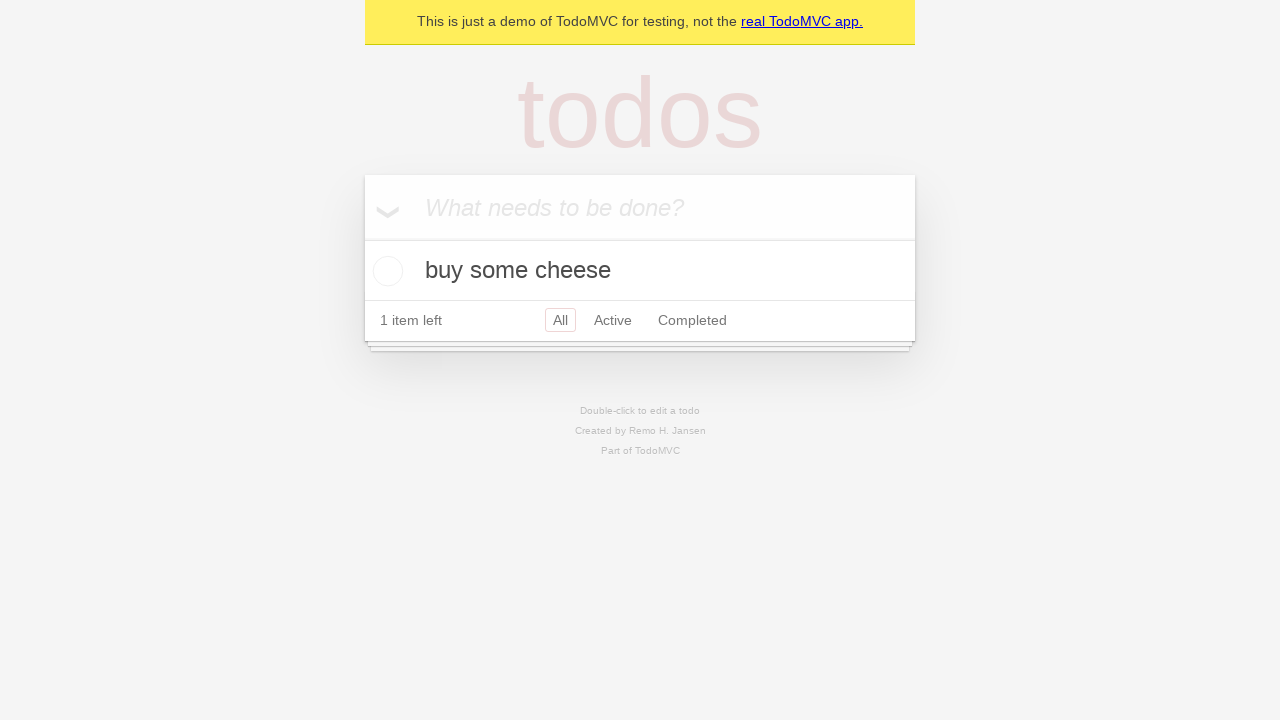

Filled todo input with 'feed the cat' on internal:attr=[placeholder="What needs to be done?"i]
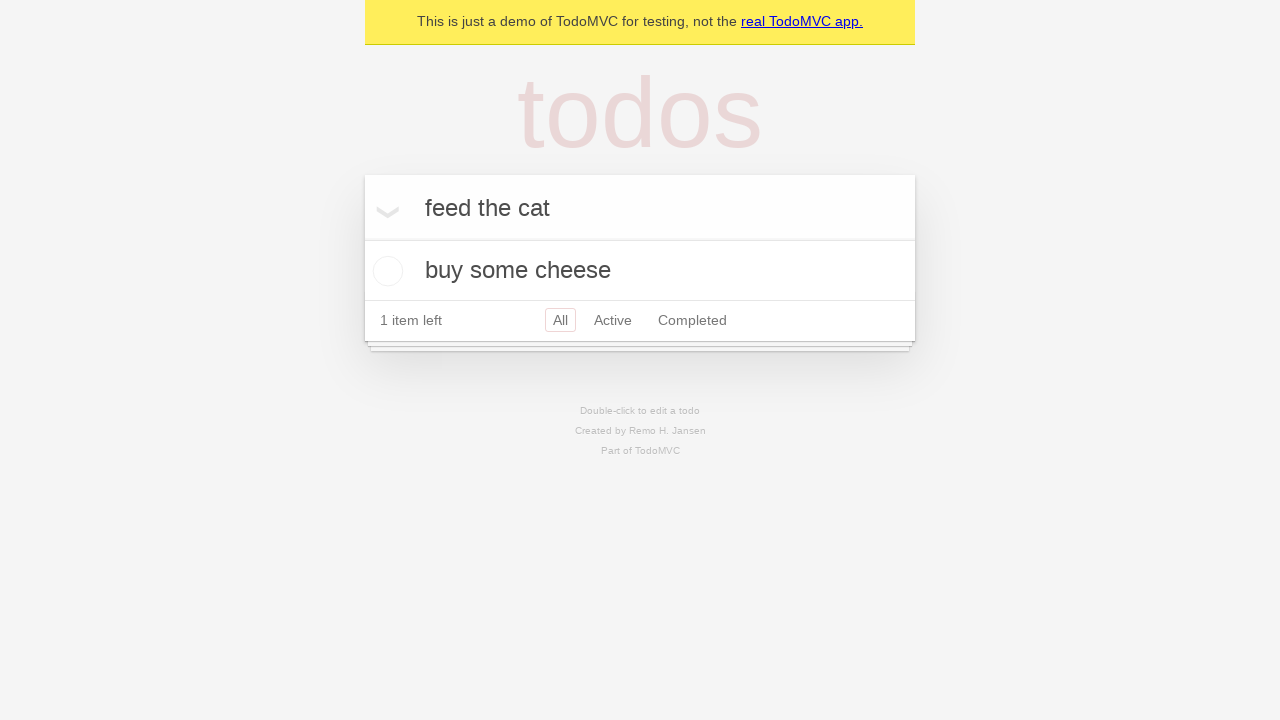

Pressed Enter to add second todo item on internal:attr=[placeholder="What needs to be done?"i]
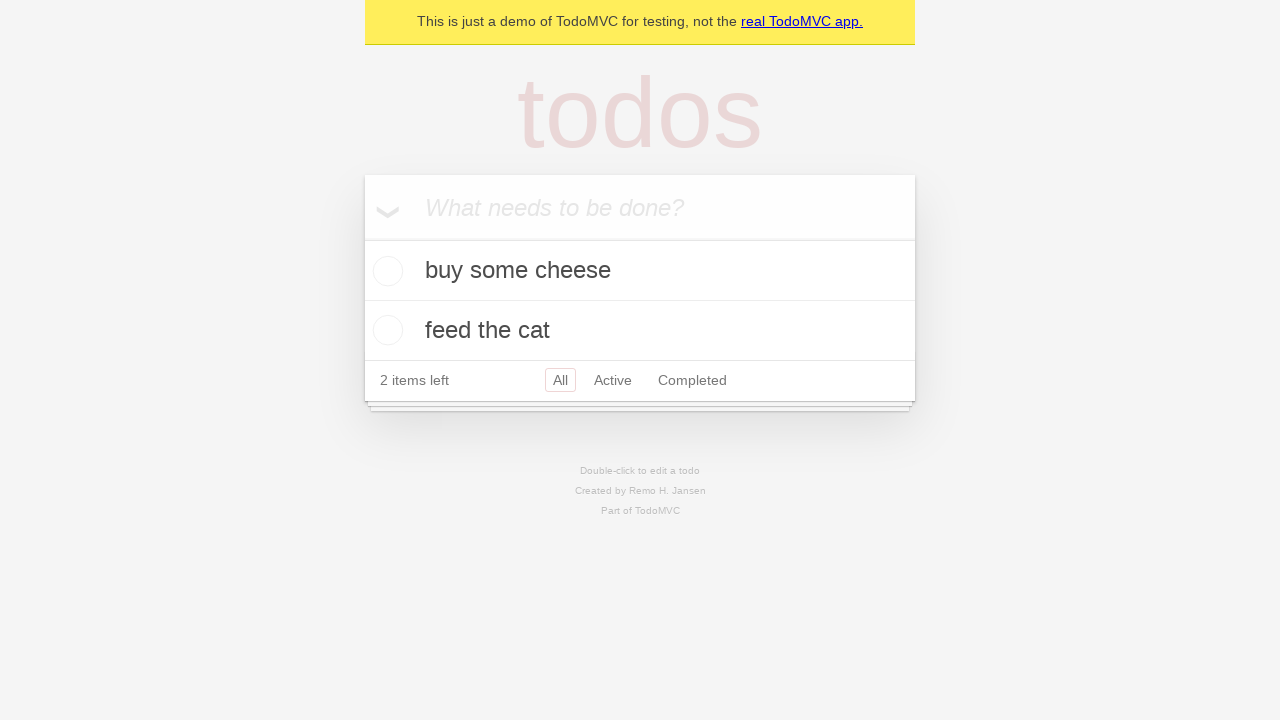

Checked checkbox for first todo item to mark as complete at (385, 271) on [data-testid='todo-item'] >> nth=0 >> internal:role=checkbox
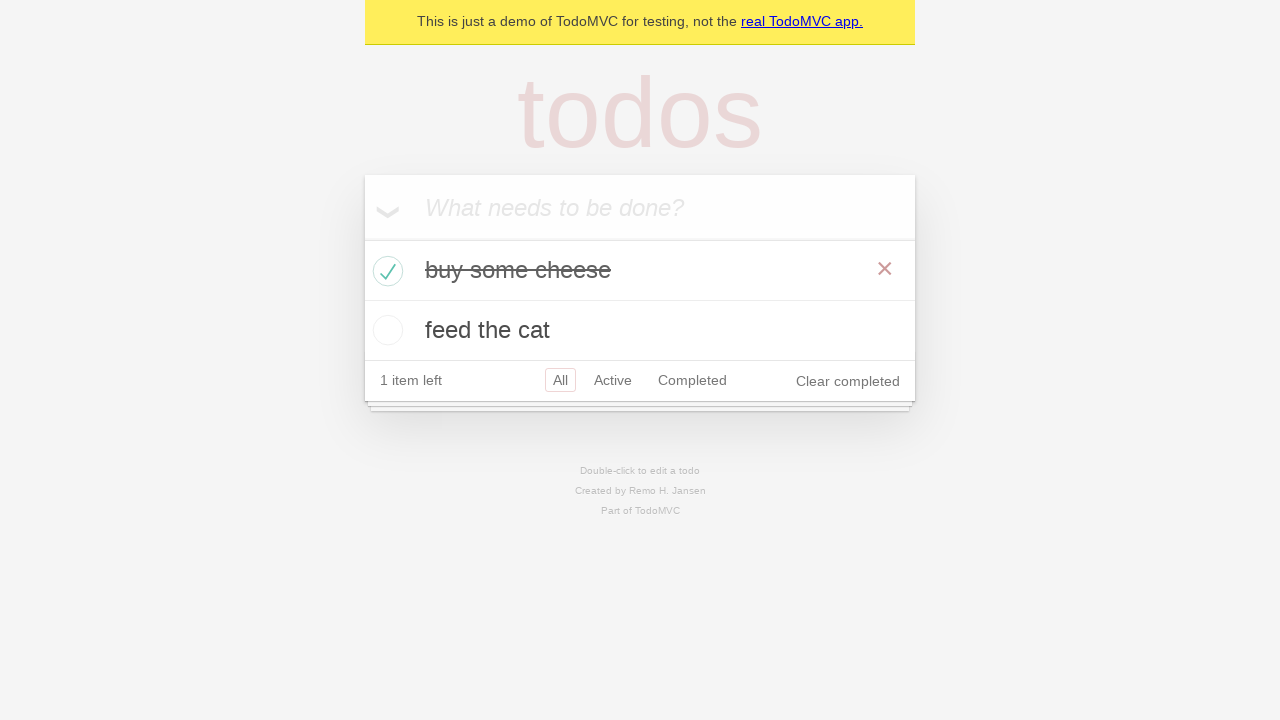

Unchecked checkbox for first todo item to mark as incomplete at (385, 271) on [data-testid='todo-item'] >> nth=0 >> internal:role=checkbox
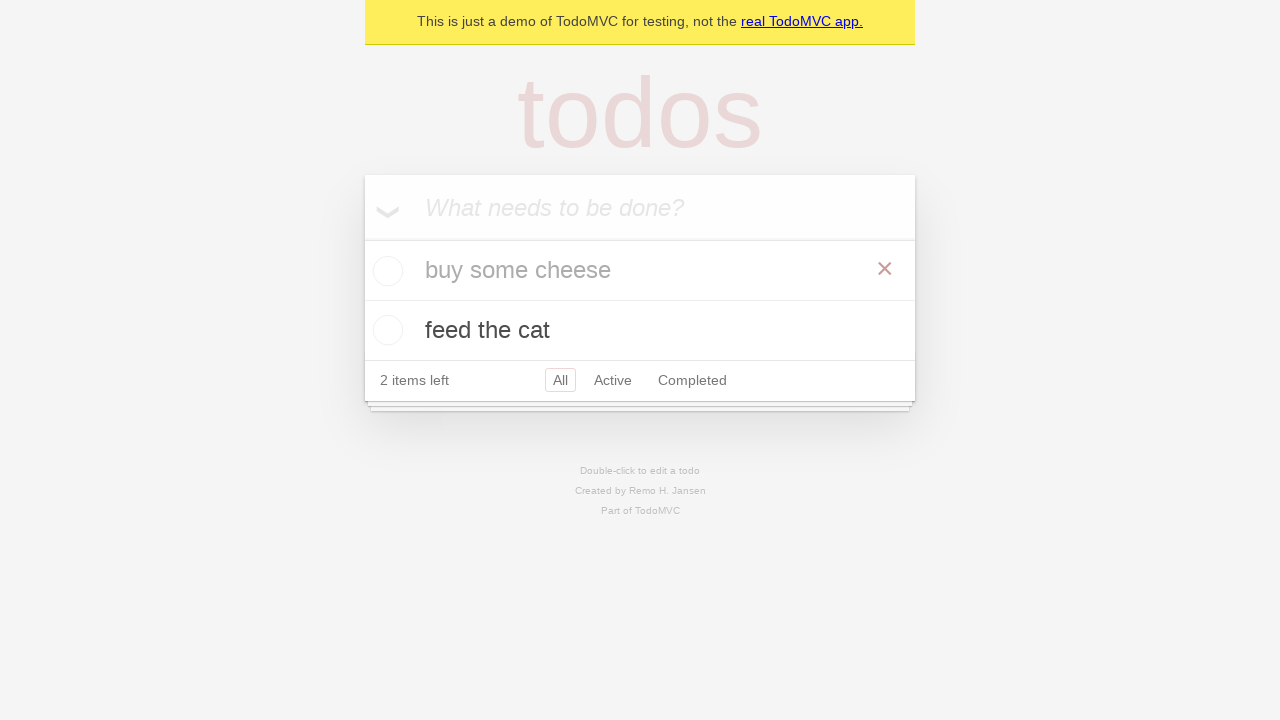

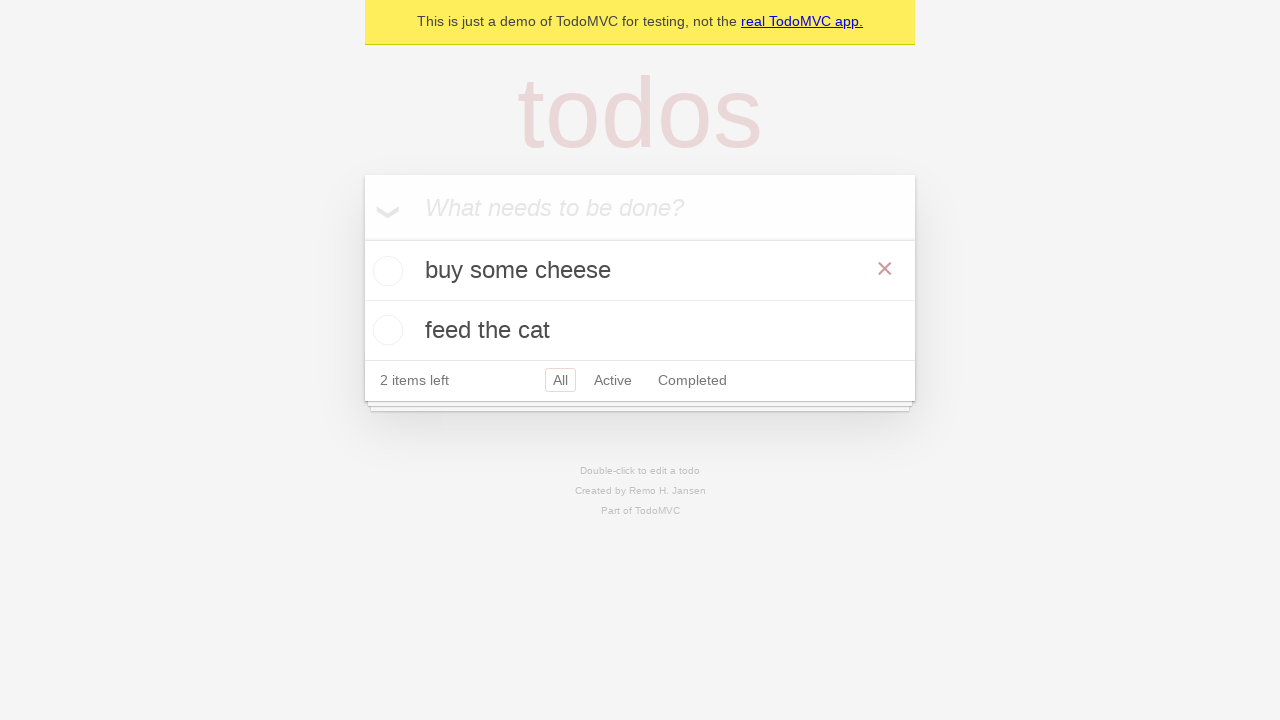